Tests window resizing functionality by changing browser window to various sizes including fullscreen, maximized, mobile, and tablet dimensions

Starting URL: http://www.solbox.com

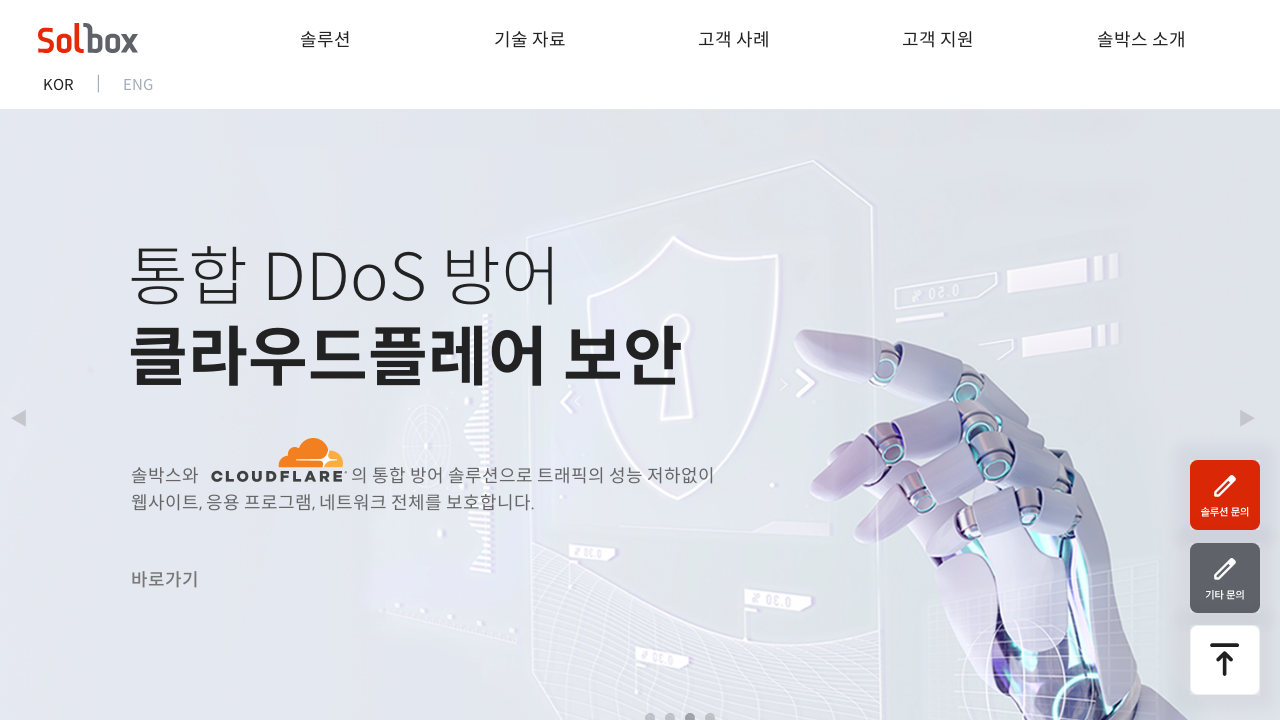

Requested fullscreen mode
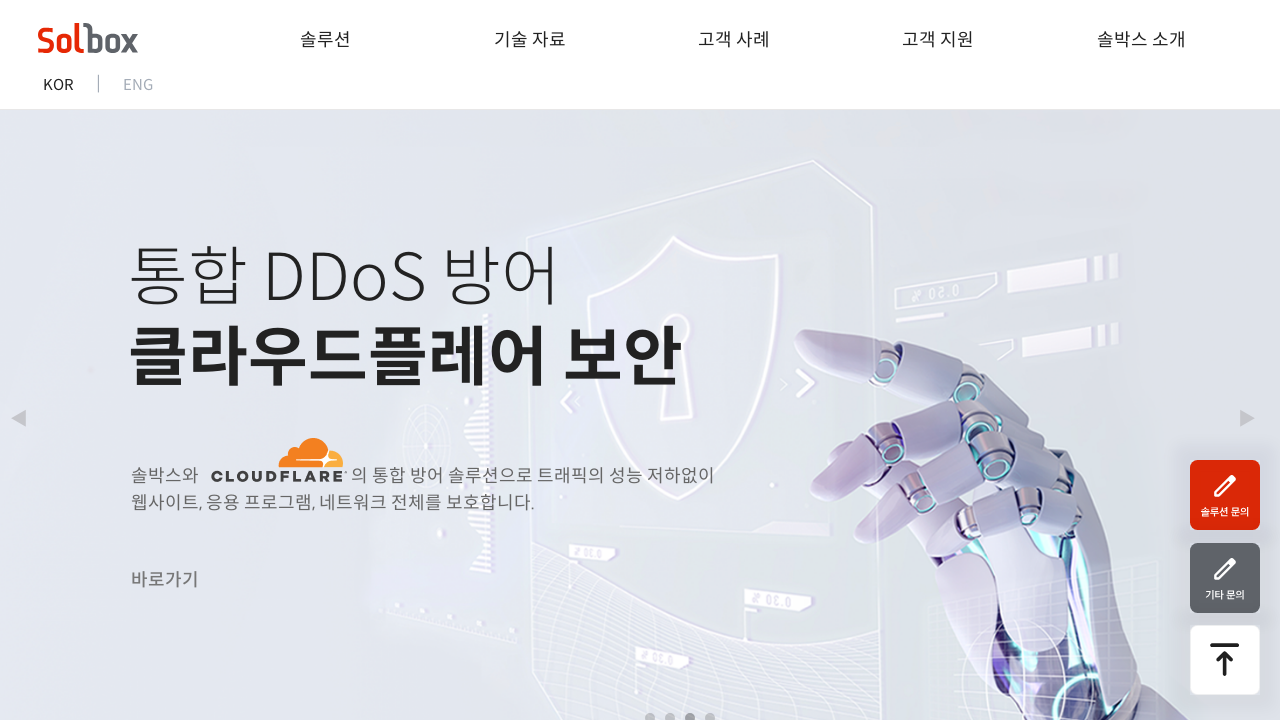

Waited 1 second for fullscreen to activate
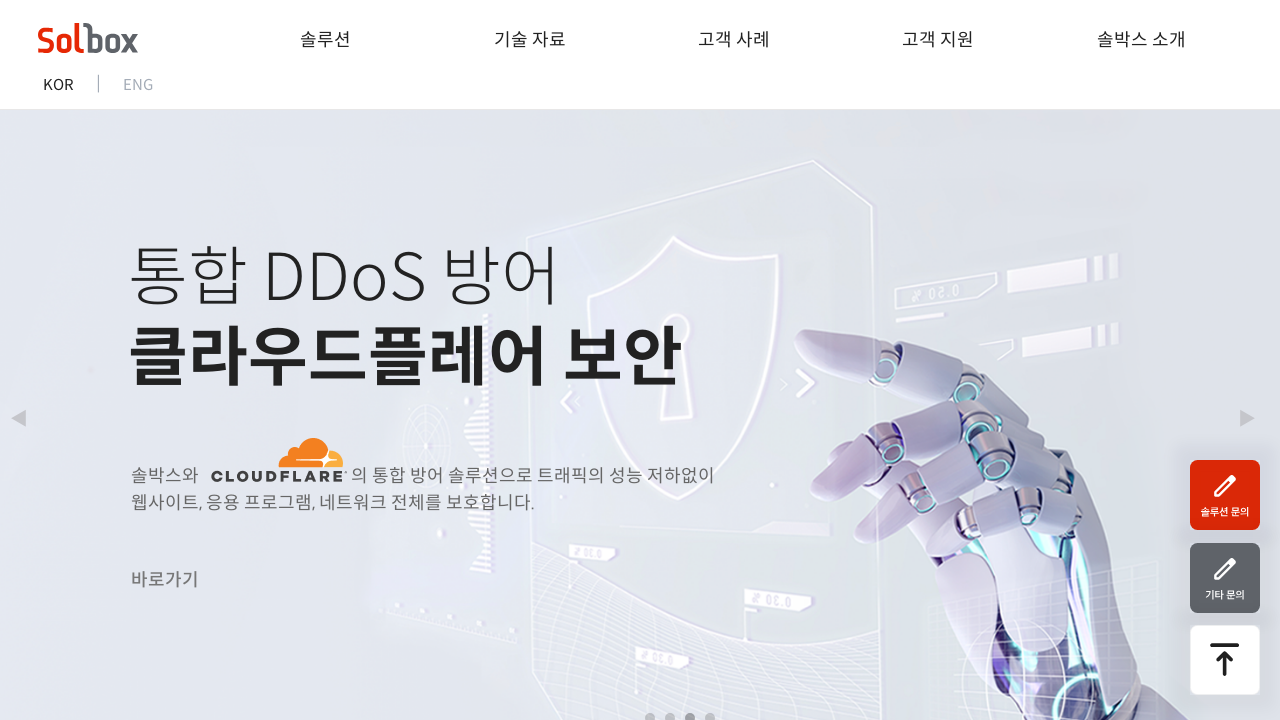

Set viewport to small window size (500x500)
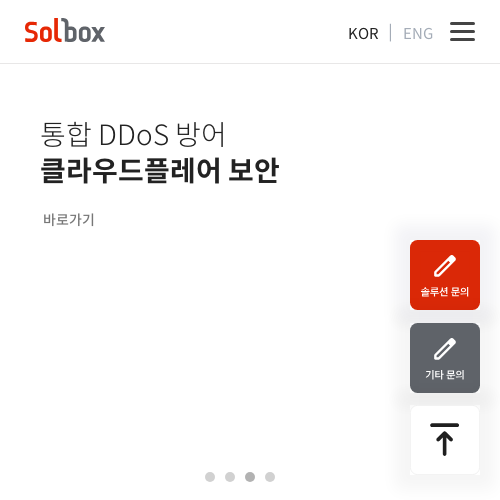

Waited 1 second for small window resize
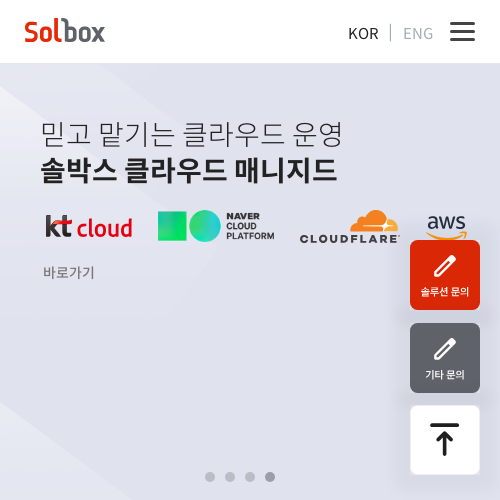

Set viewport to mobile size (375x667)
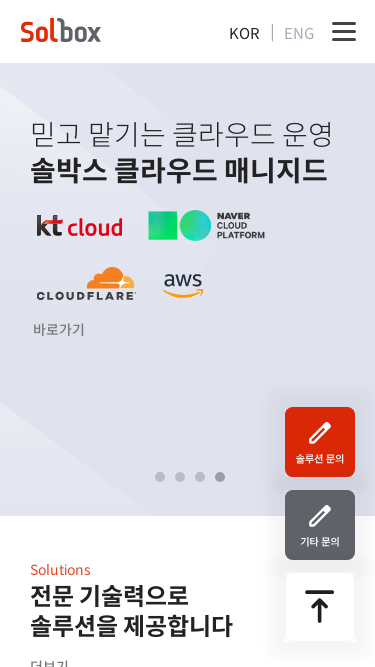

Waited 1 second for mobile viewport resize
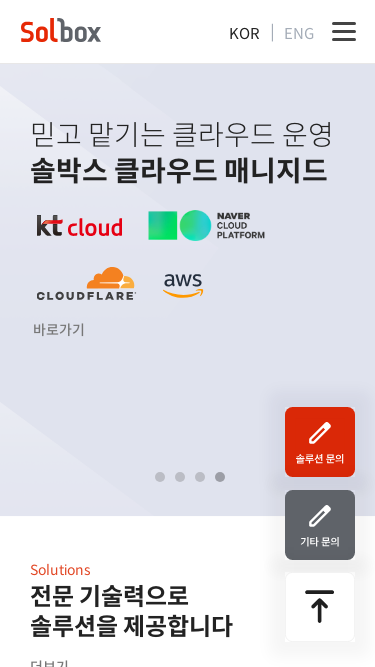

Set viewport to tablet size (768x1024)
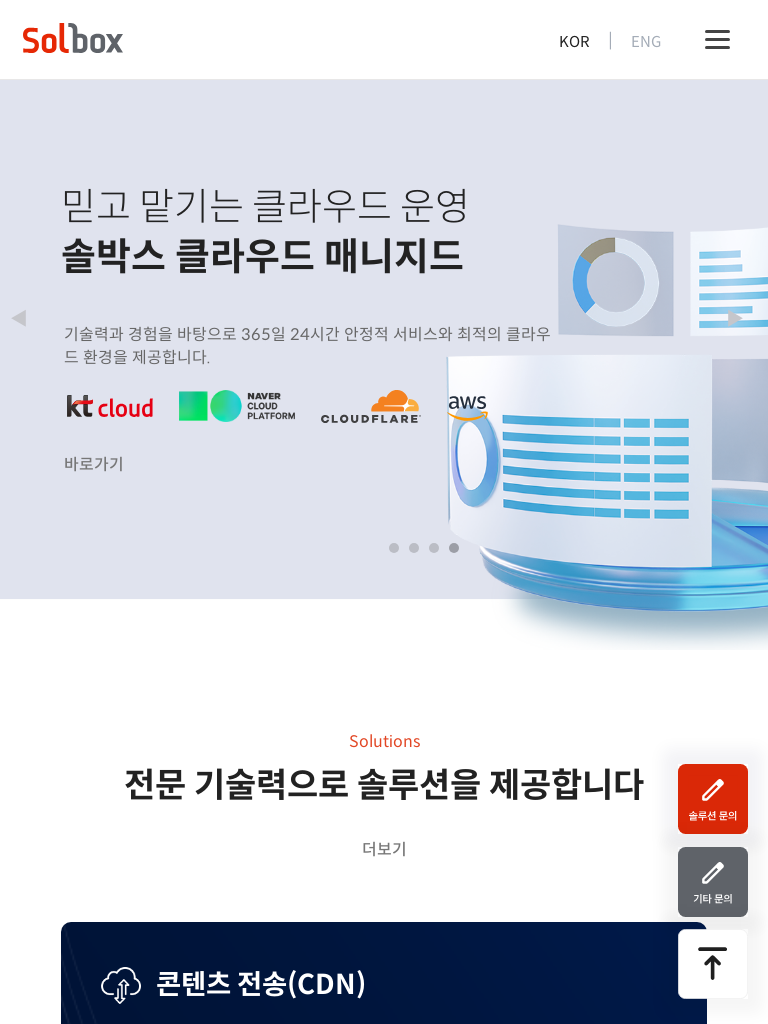

Waited 1 second for tablet viewport resize
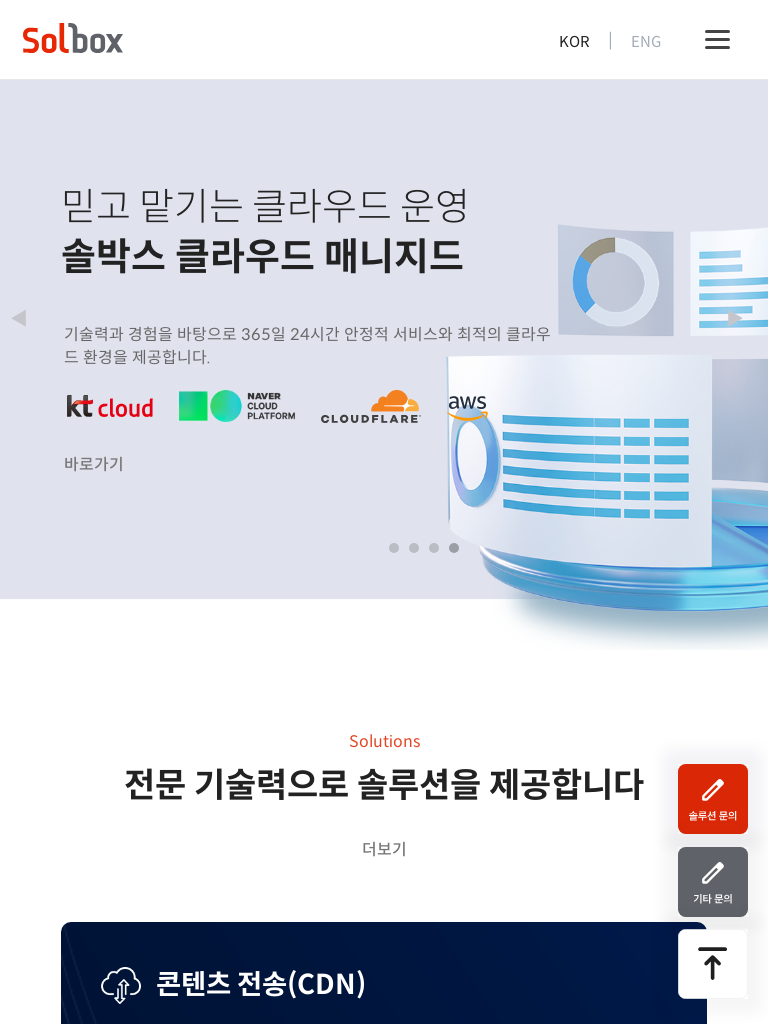

Set viewport to desktop size (1920x1080)
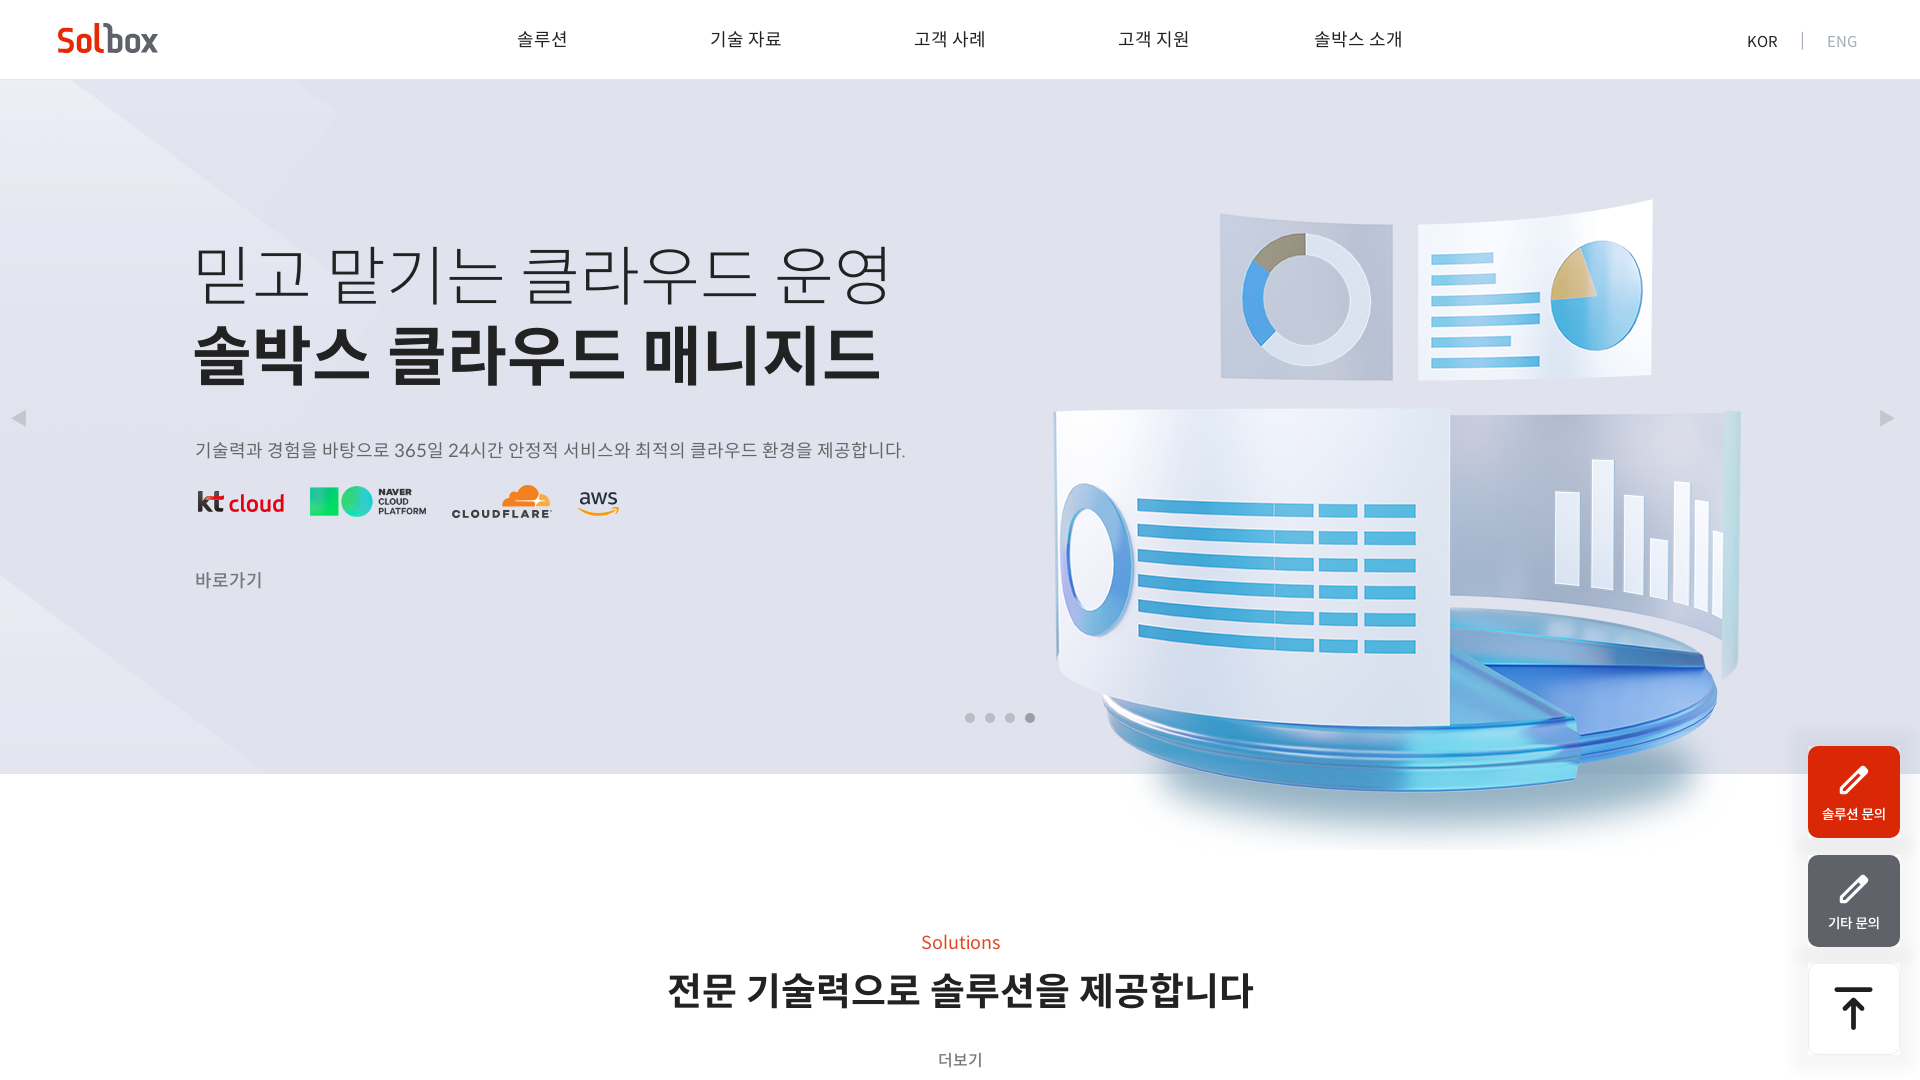

Waited 3 seconds for desktop viewport resize
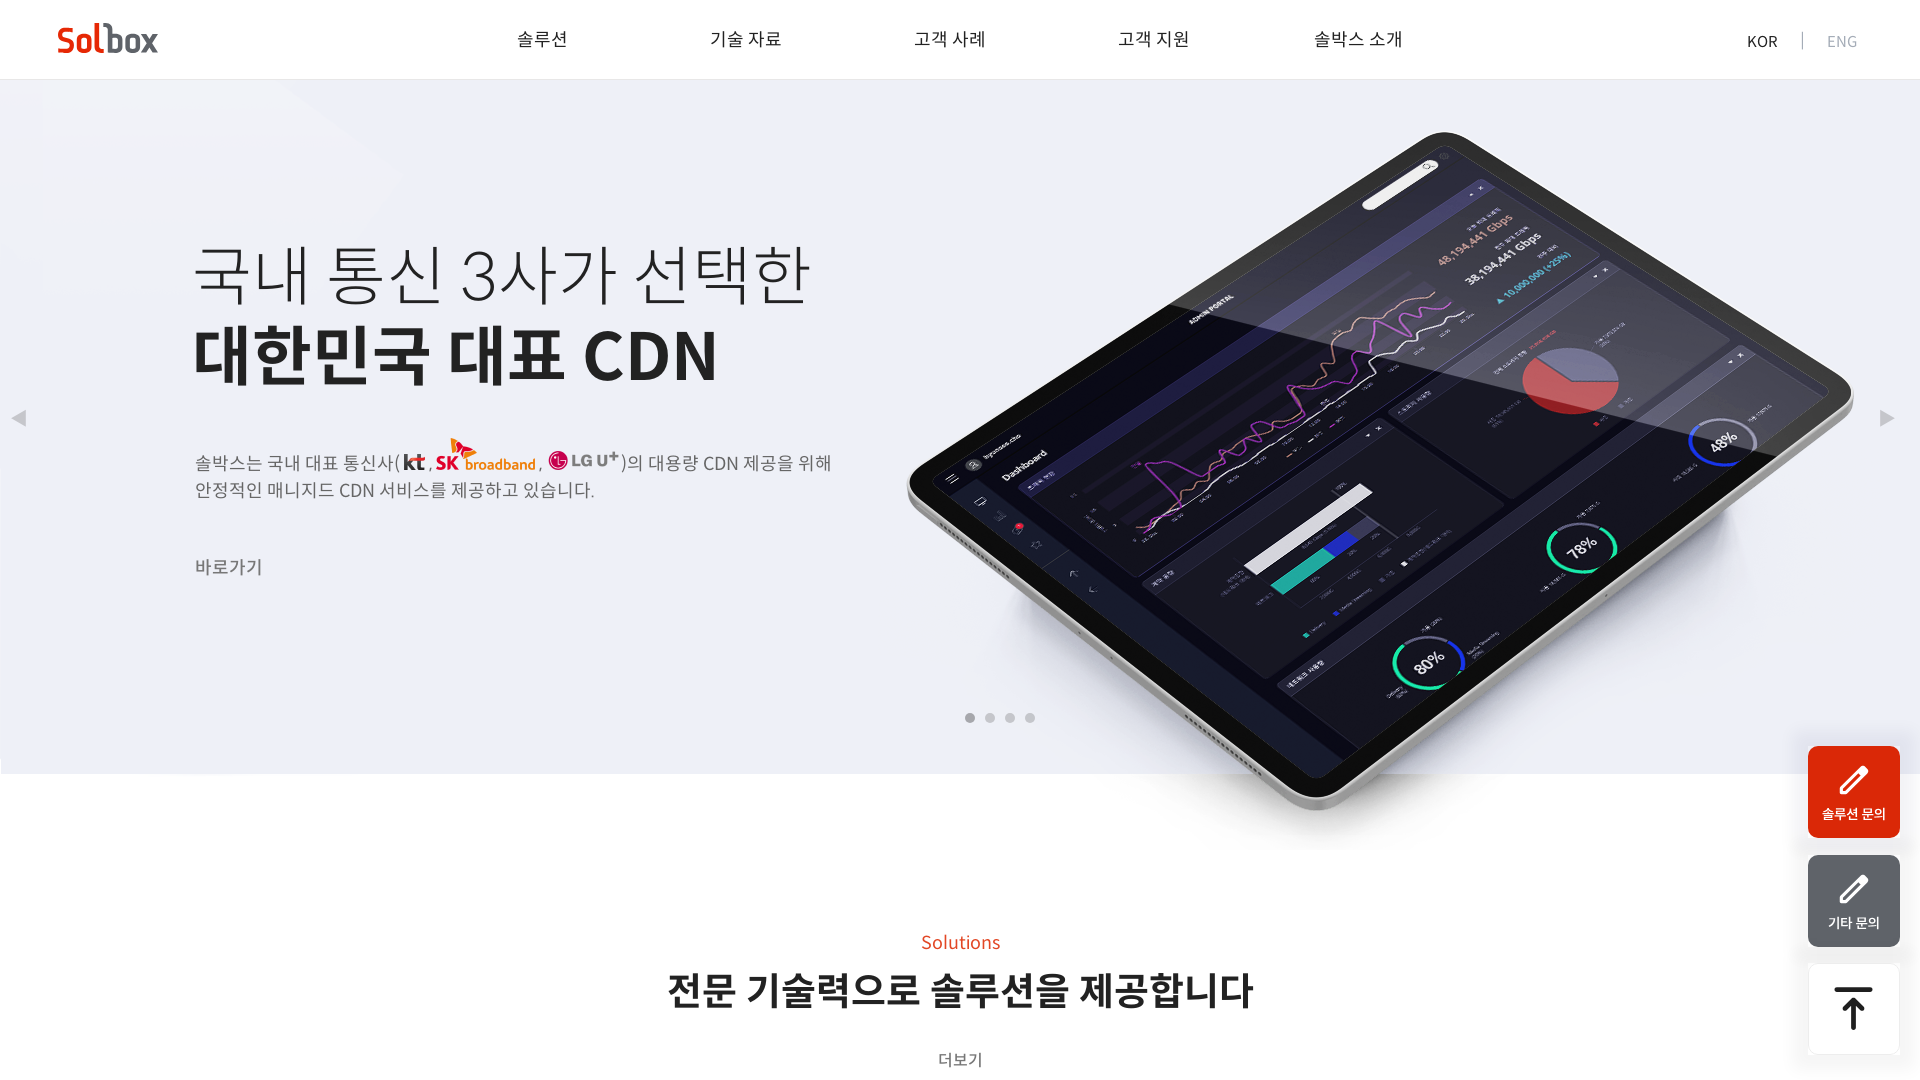

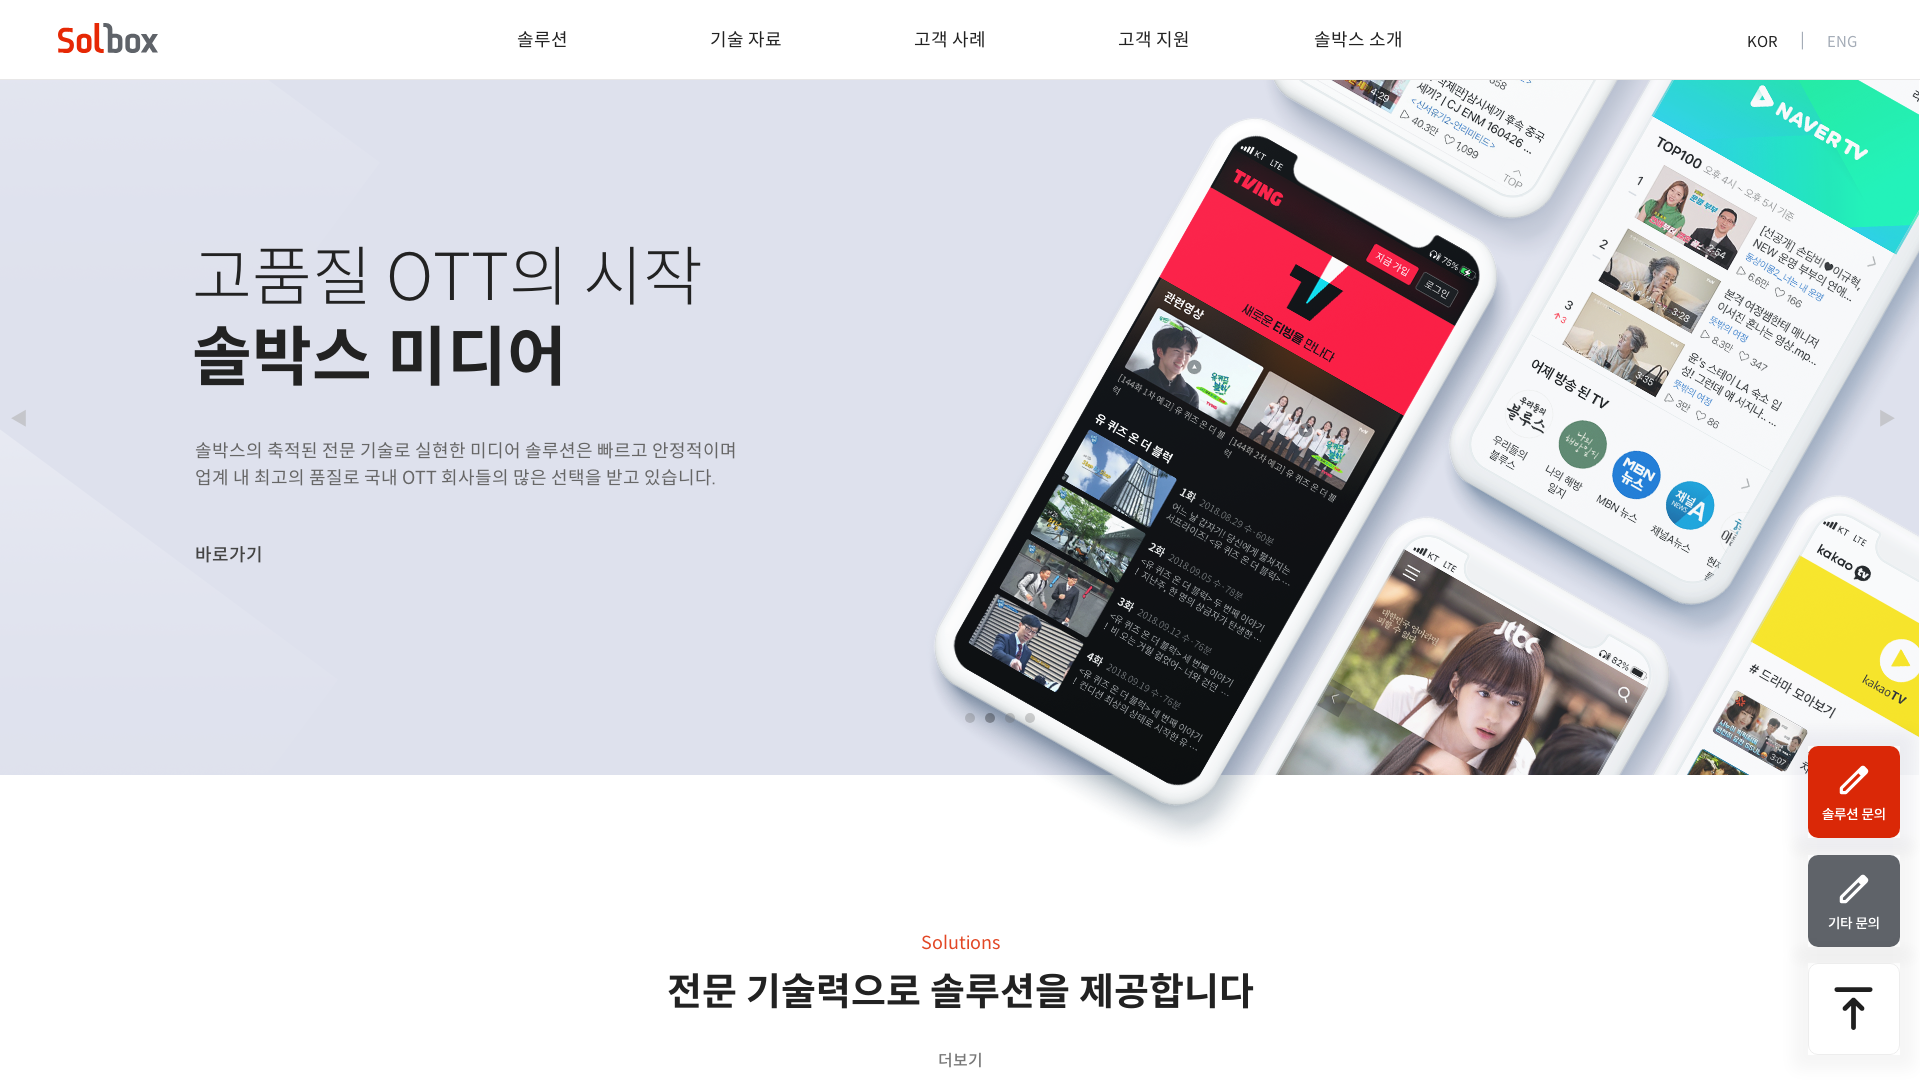